Tests the add/remove elements functionality by clicking the "Add Element" button 5 times to create delete buttons, then verifies the delete buttons are present

Starting URL: http://the-internet.herokuapp.com/add_remove_elements/

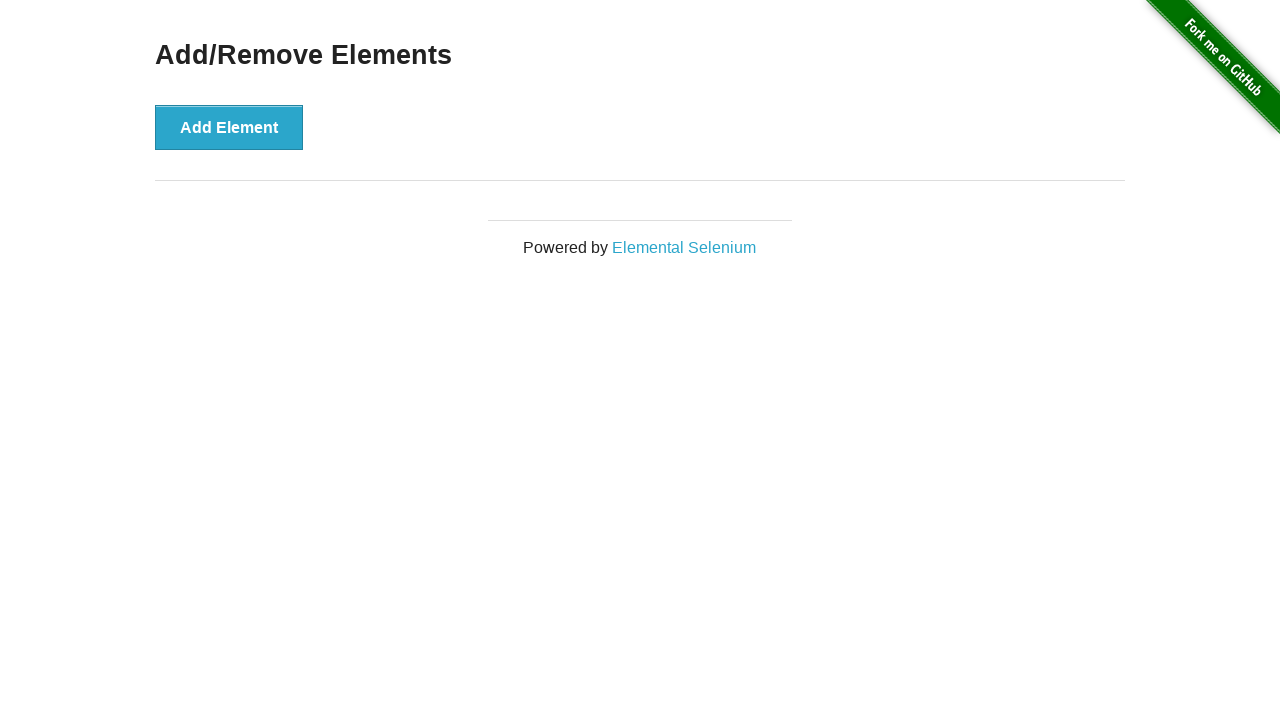

Clicked 'Add Element' button at (229, 127) on xpath=//button[text()='Add Element']
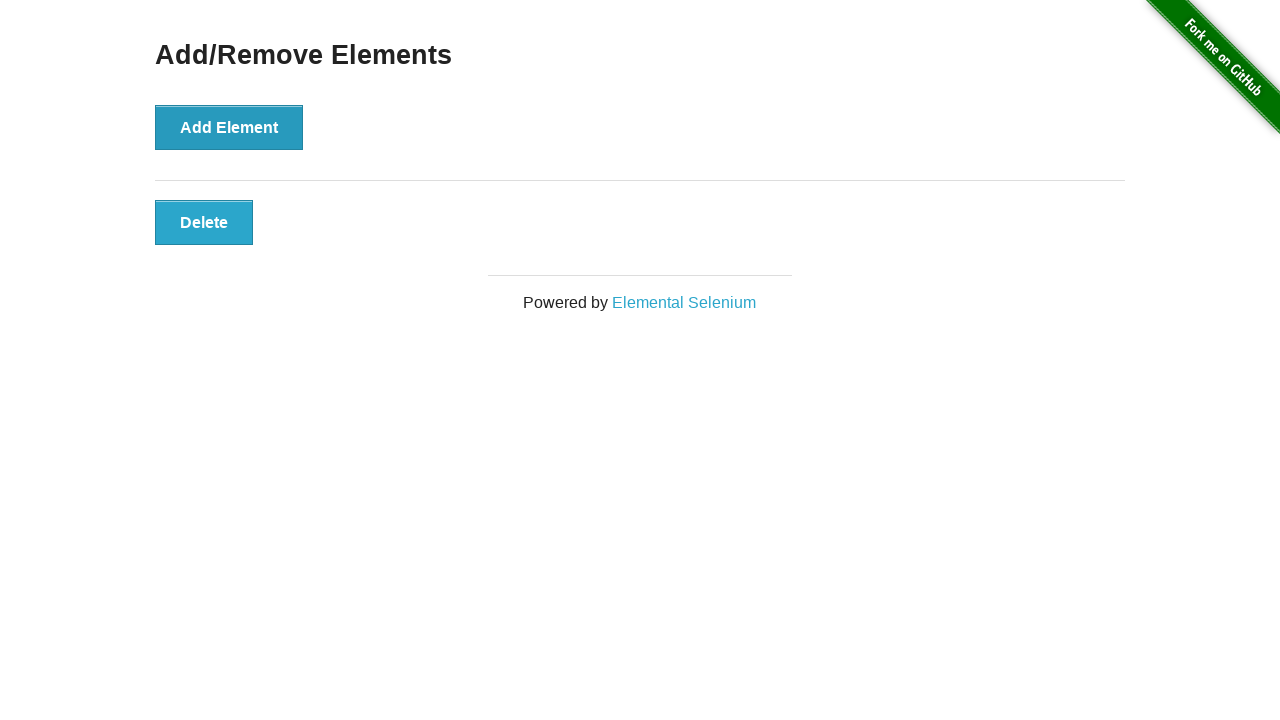

Clicked 'Add Element' button at (229, 127) on xpath=//button[text()='Add Element']
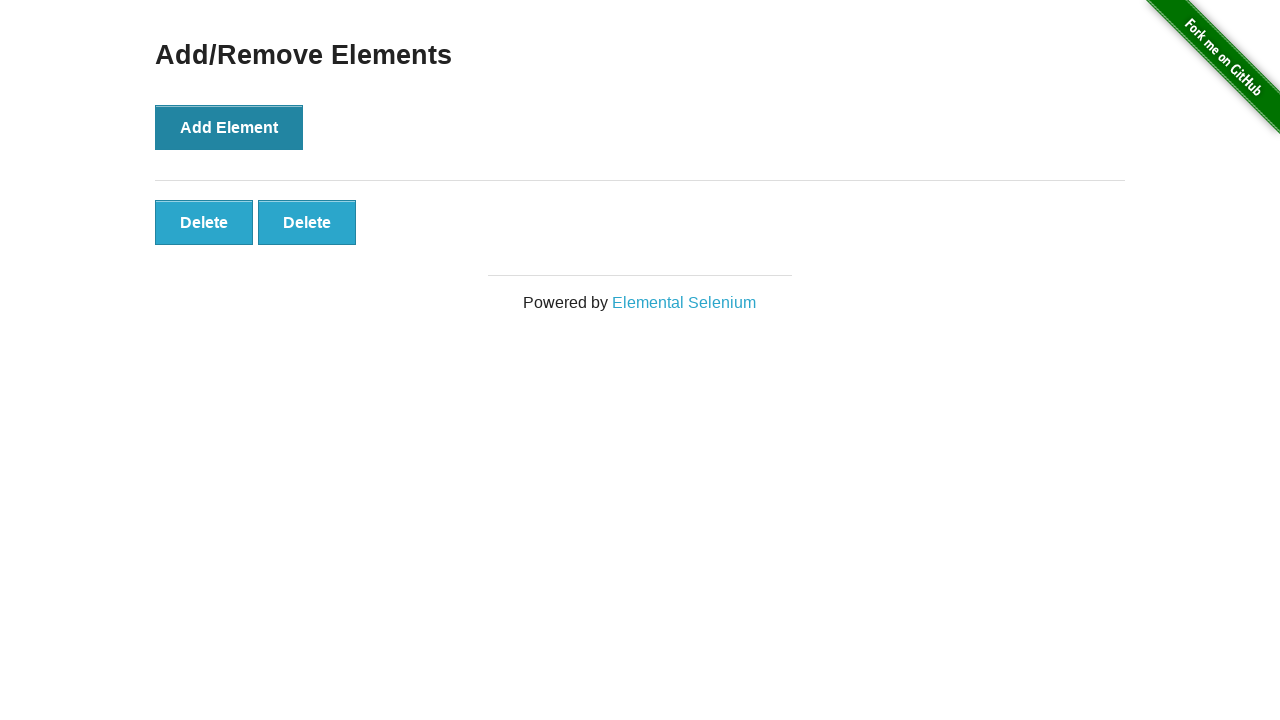

Clicked 'Add Element' button at (229, 127) on xpath=//button[text()='Add Element']
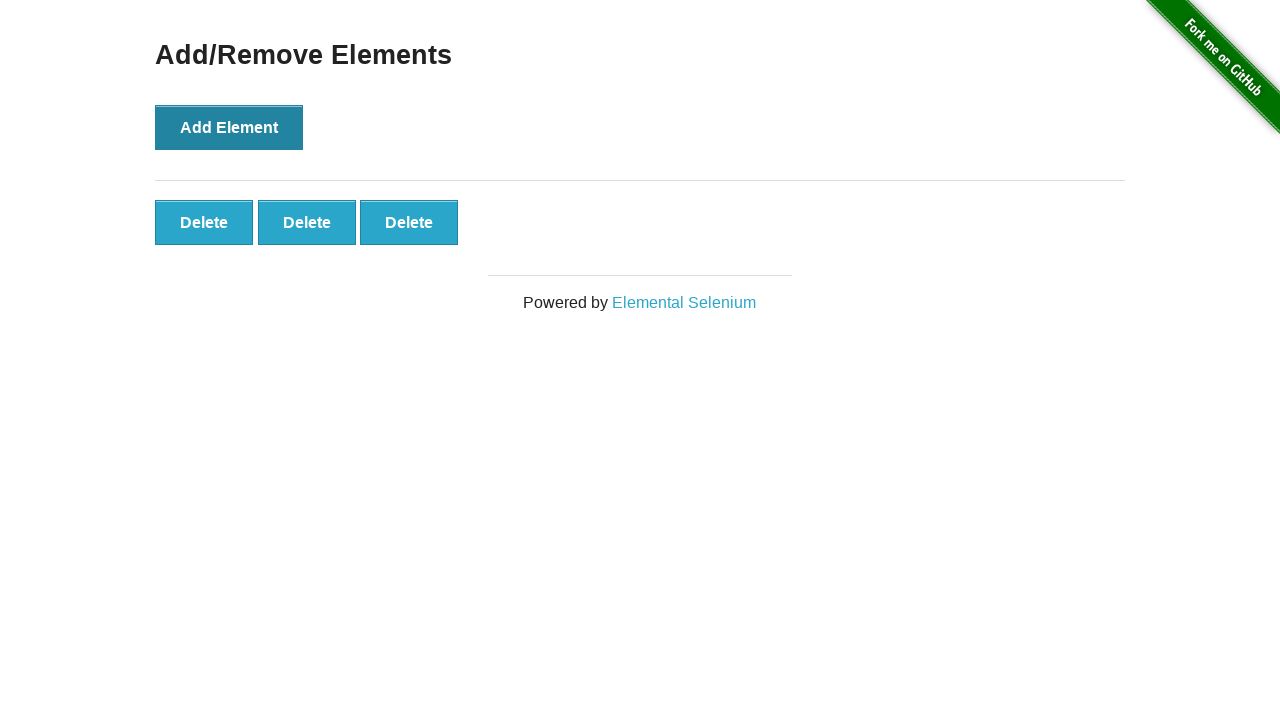

Clicked 'Add Element' button at (229, 127) on xpath=//button[text()='Add Element']
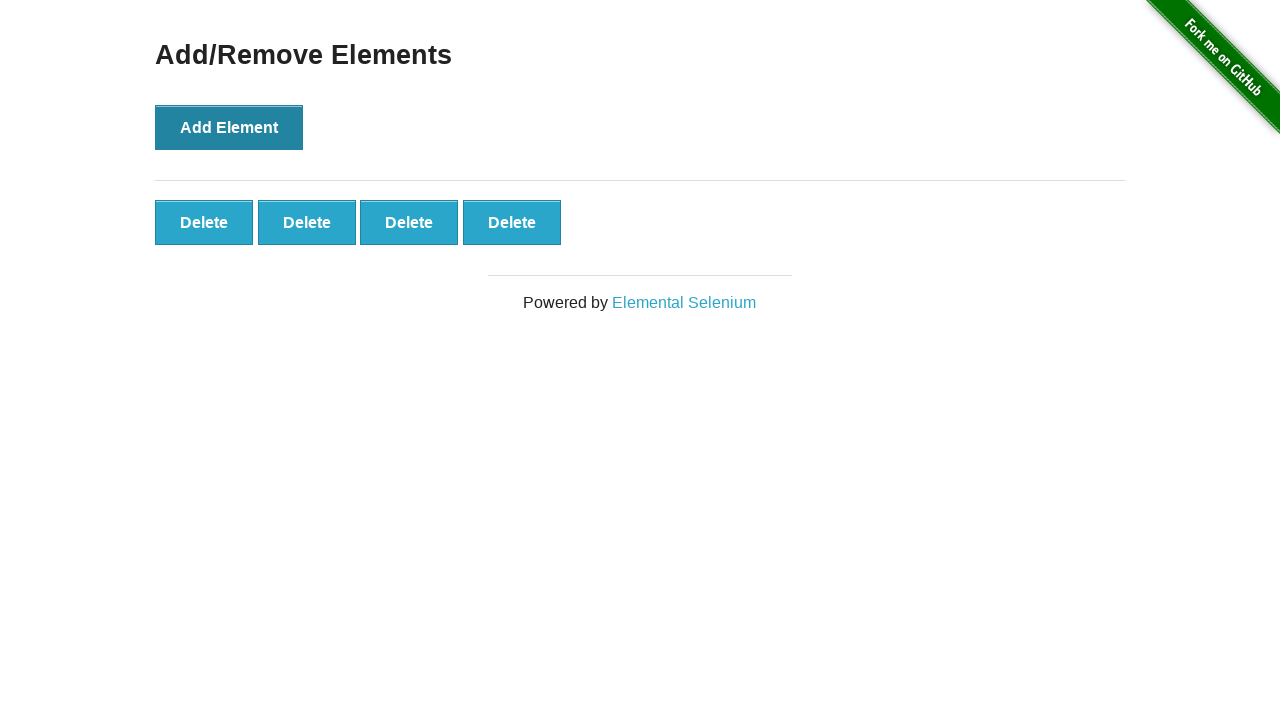

Clicked 'Add Element' button at (229, 127) on xpath=//button[text()='Add Element']
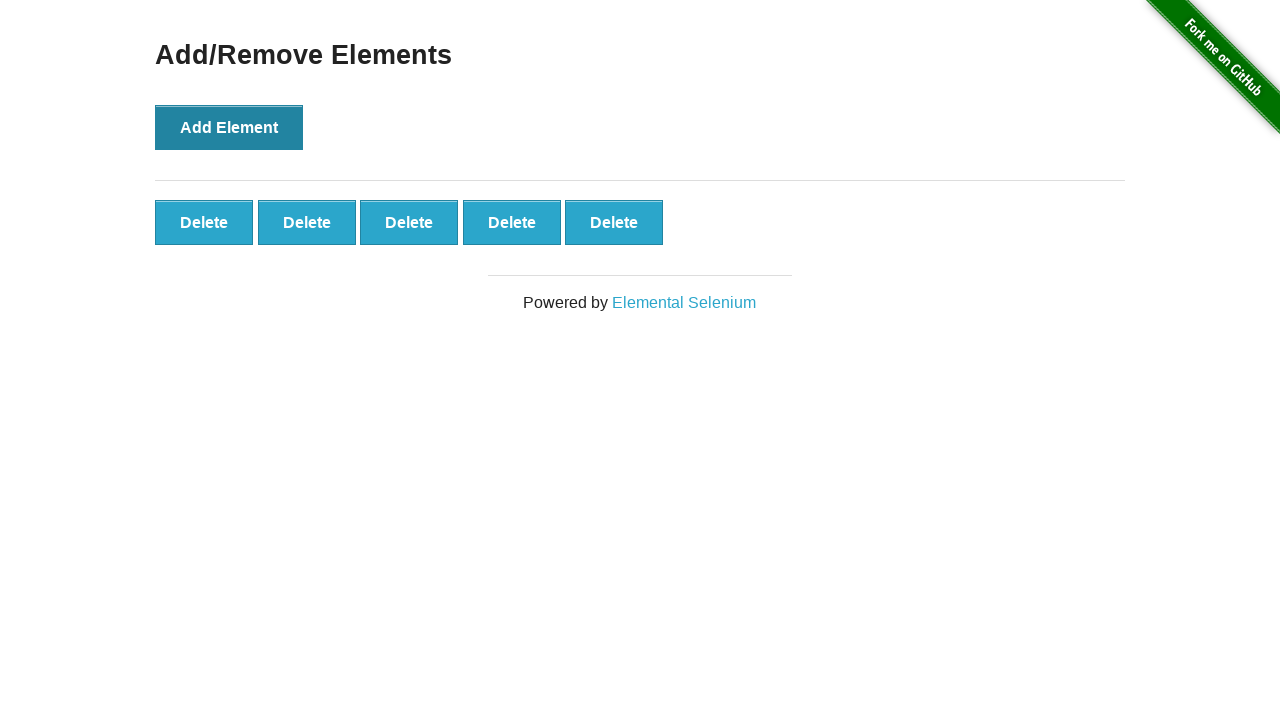

Verified delete buttons are present after adding 5 elements
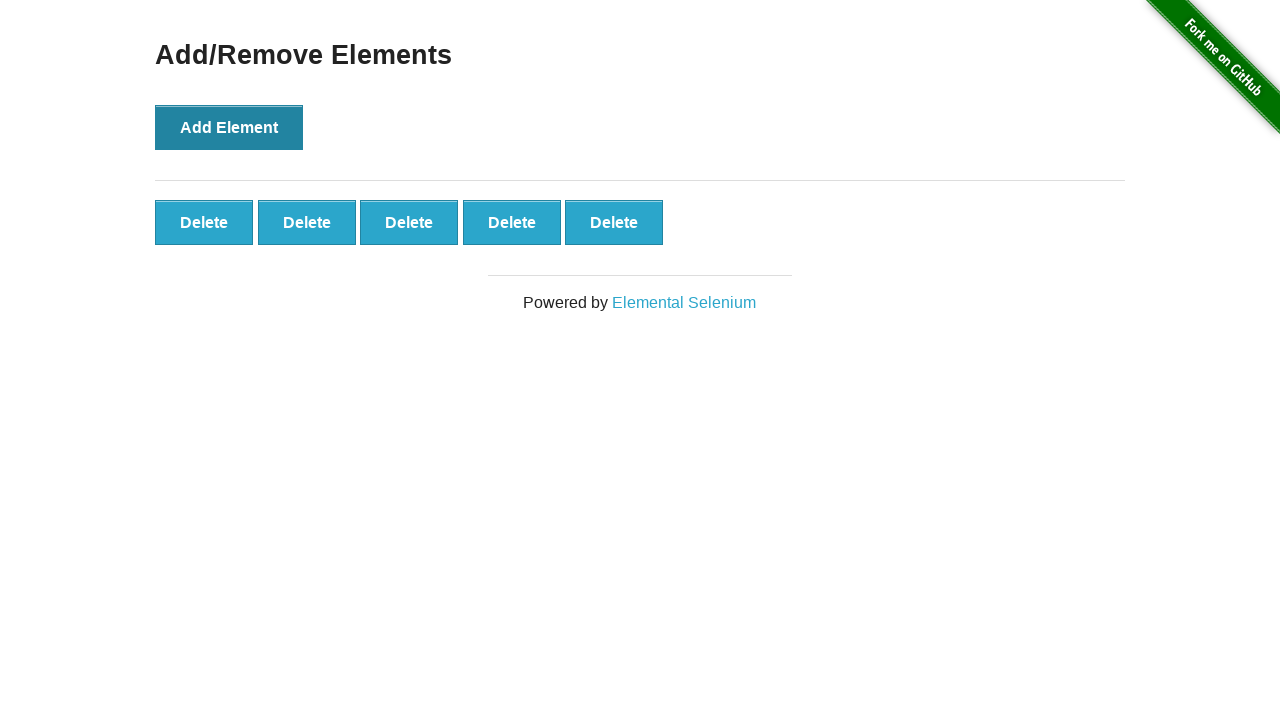

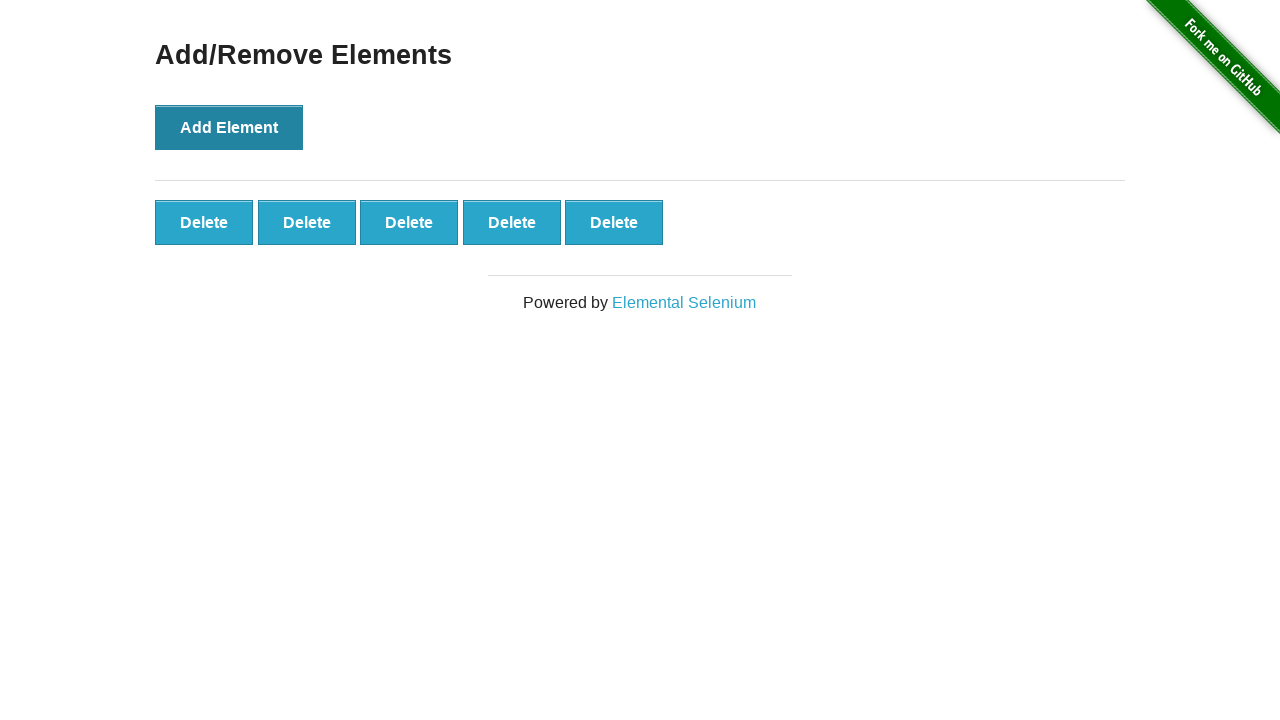